Tests window handling by clicking a link that opens a new tab, switching to the new tab, and verifying the new window's title is "New Window"

Starting URL: https://the-internet.herokuapp.com/windows

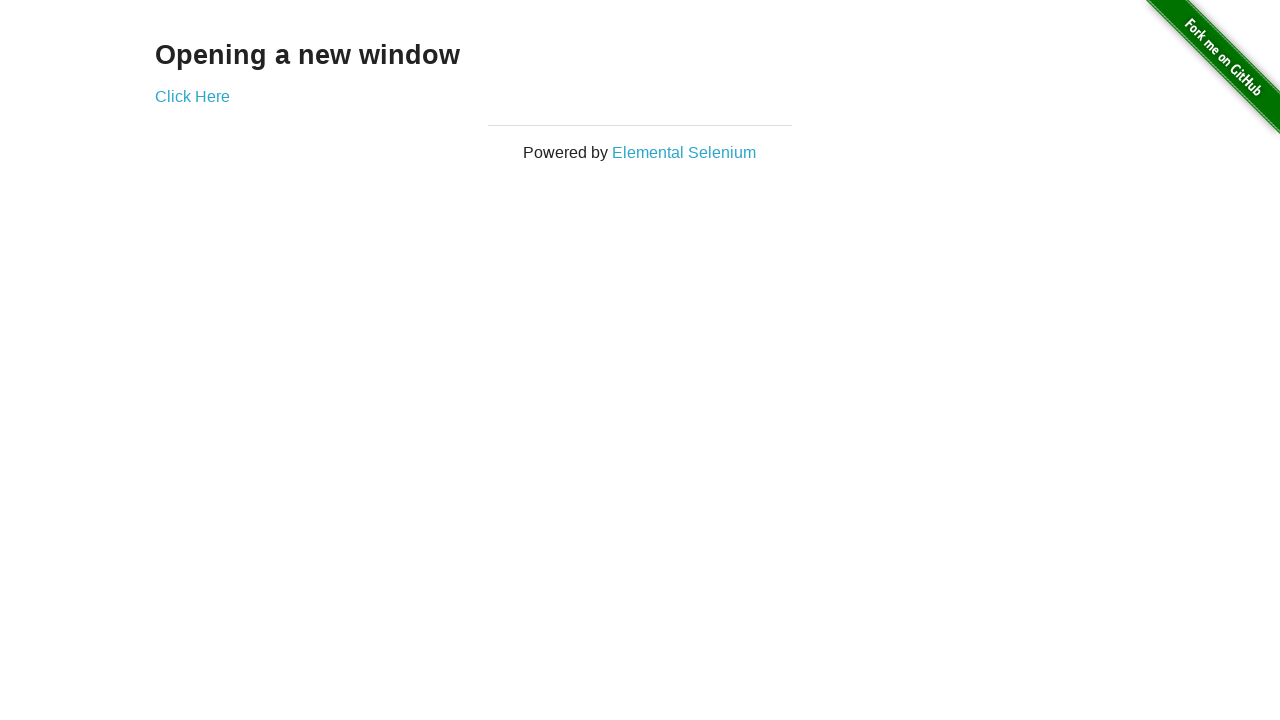

Clicked 'Click Here' link to open new tab at (192, 96) on text=Click Here
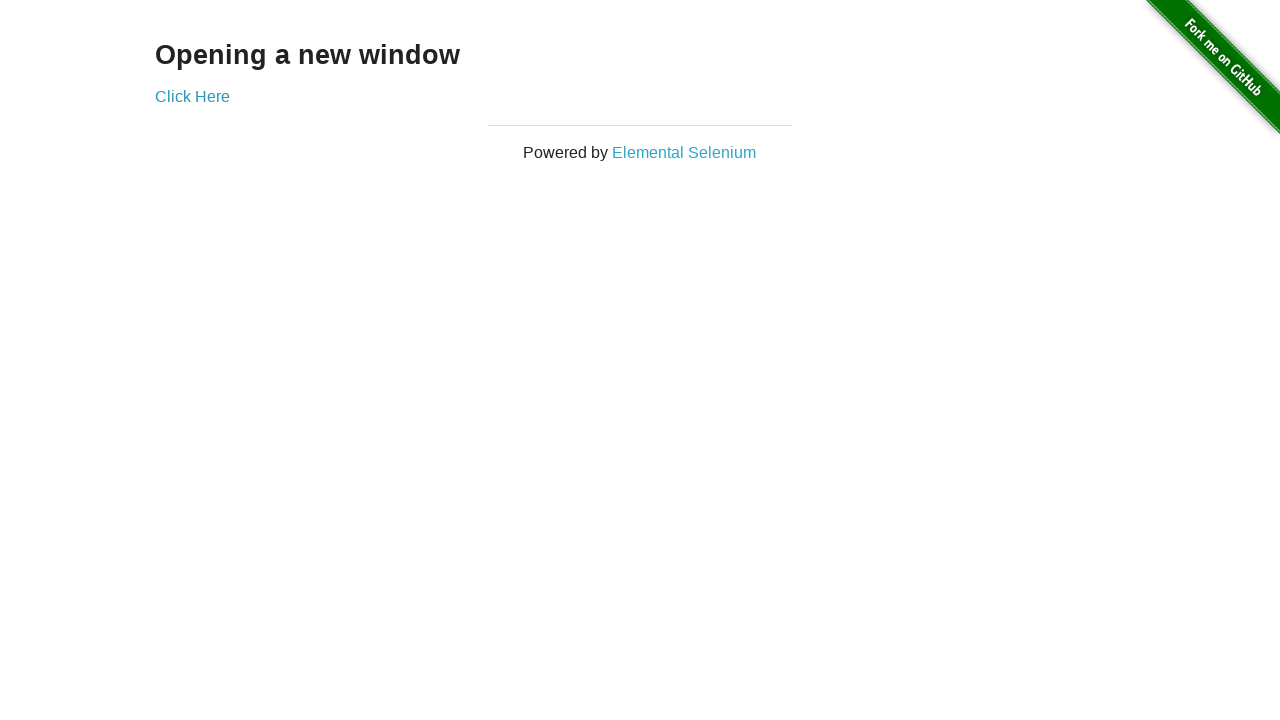

Captured new page object from context
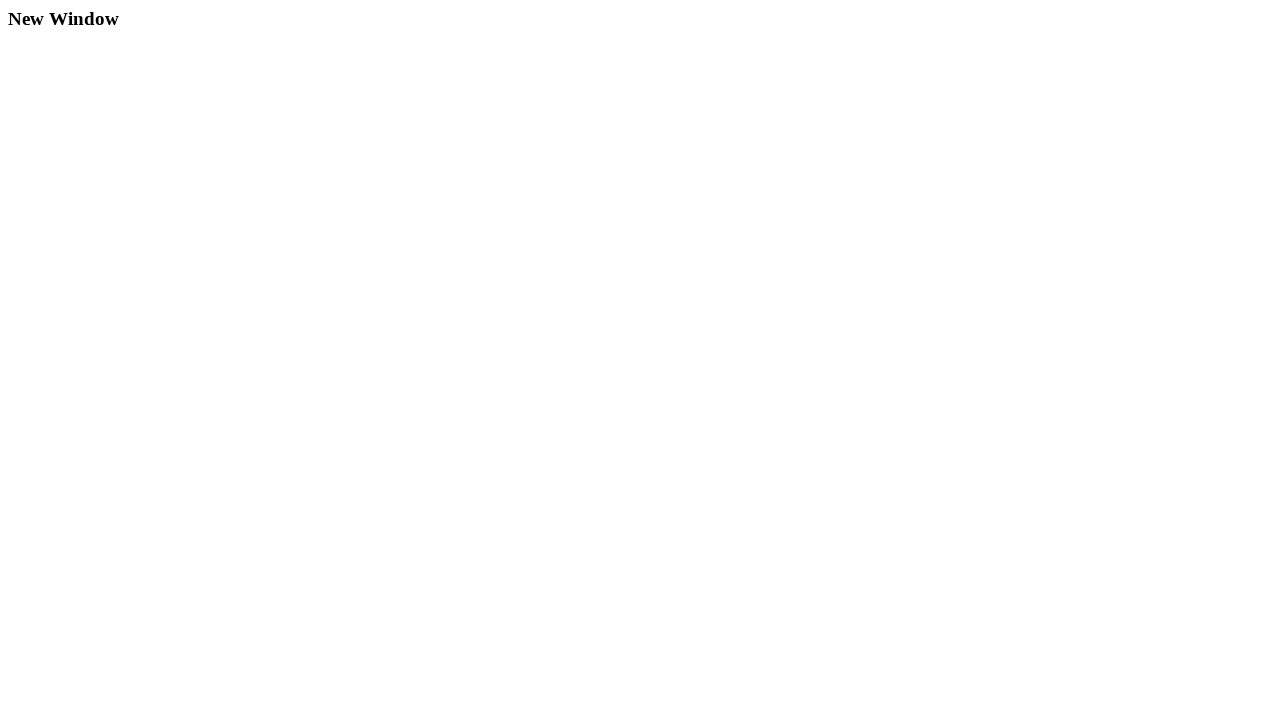

New page finished loading
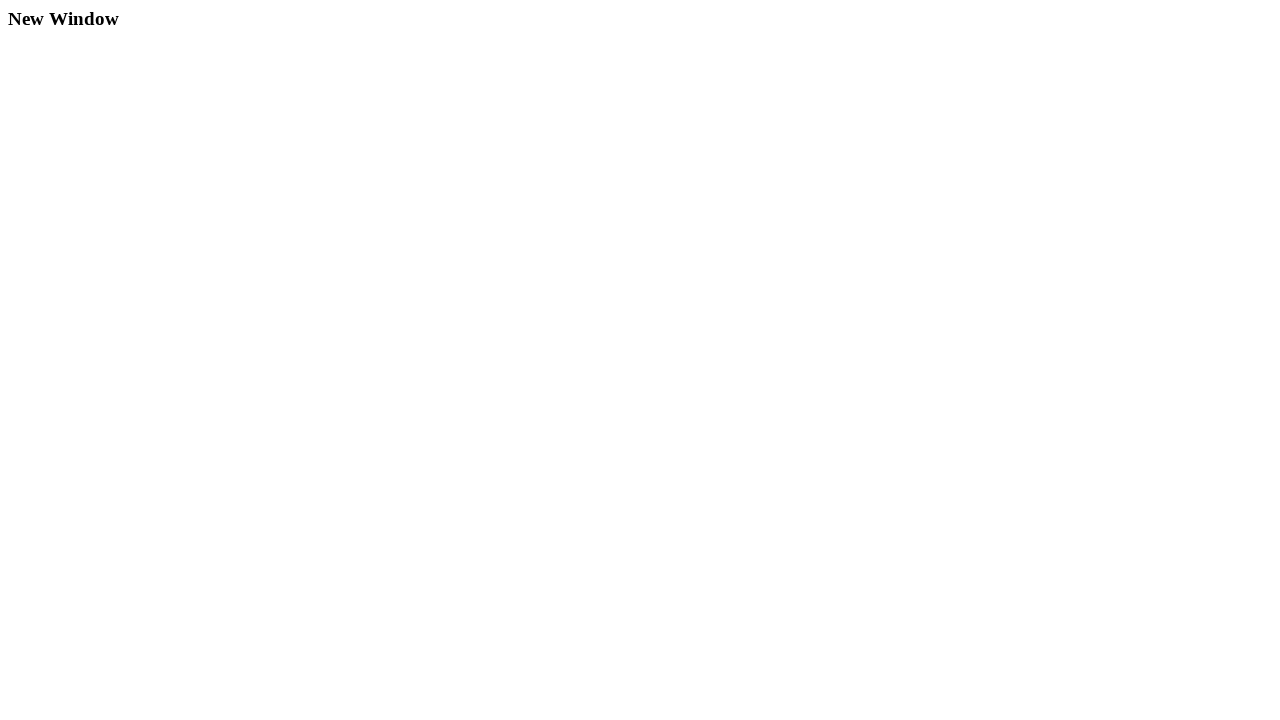

Verified new window title is 'New Window'
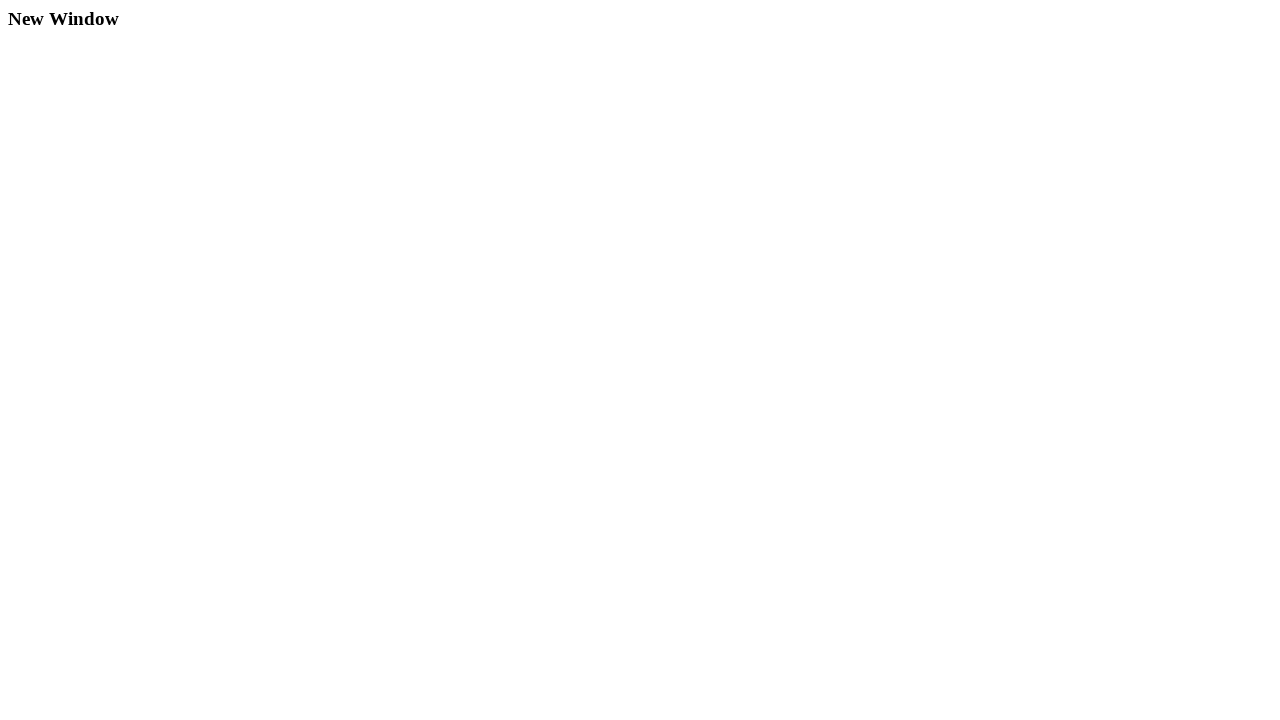

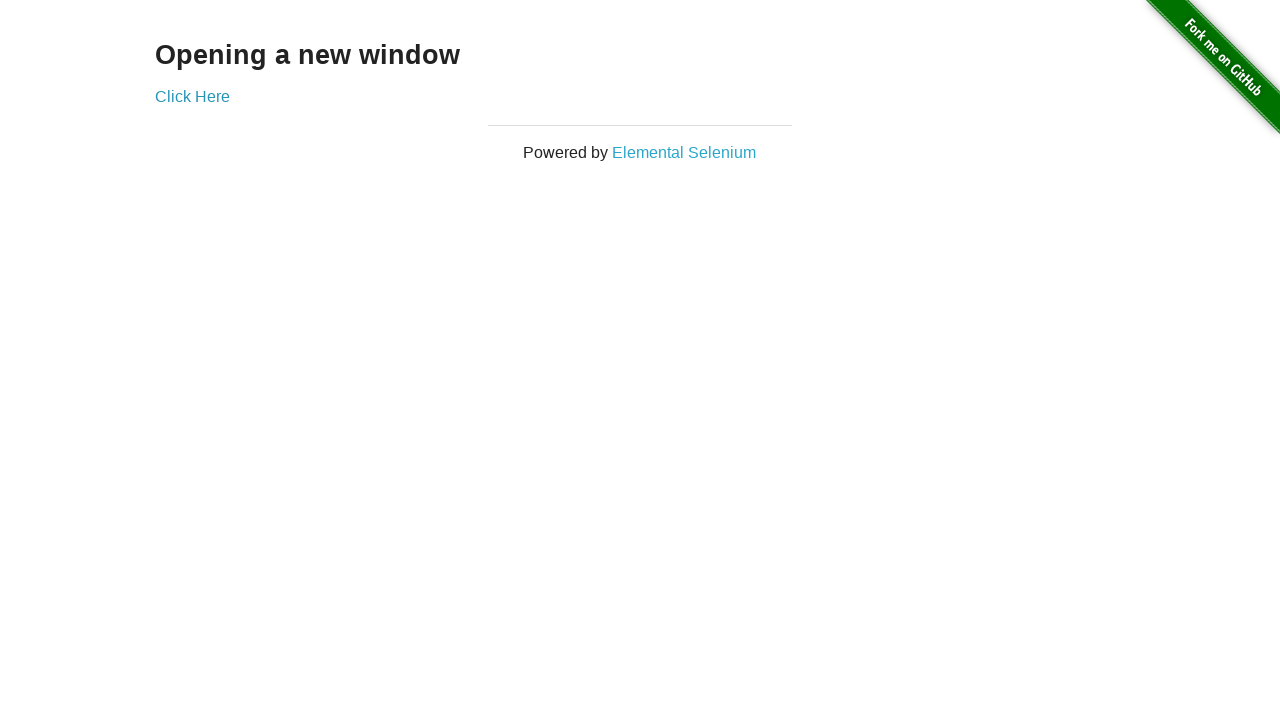